Navigates to an automation practice page and interacts with a table element, verifying the table structure is accessible and contains data rows.

Starting URL: https://rahulshettyacademy.com/AutomationPractice/

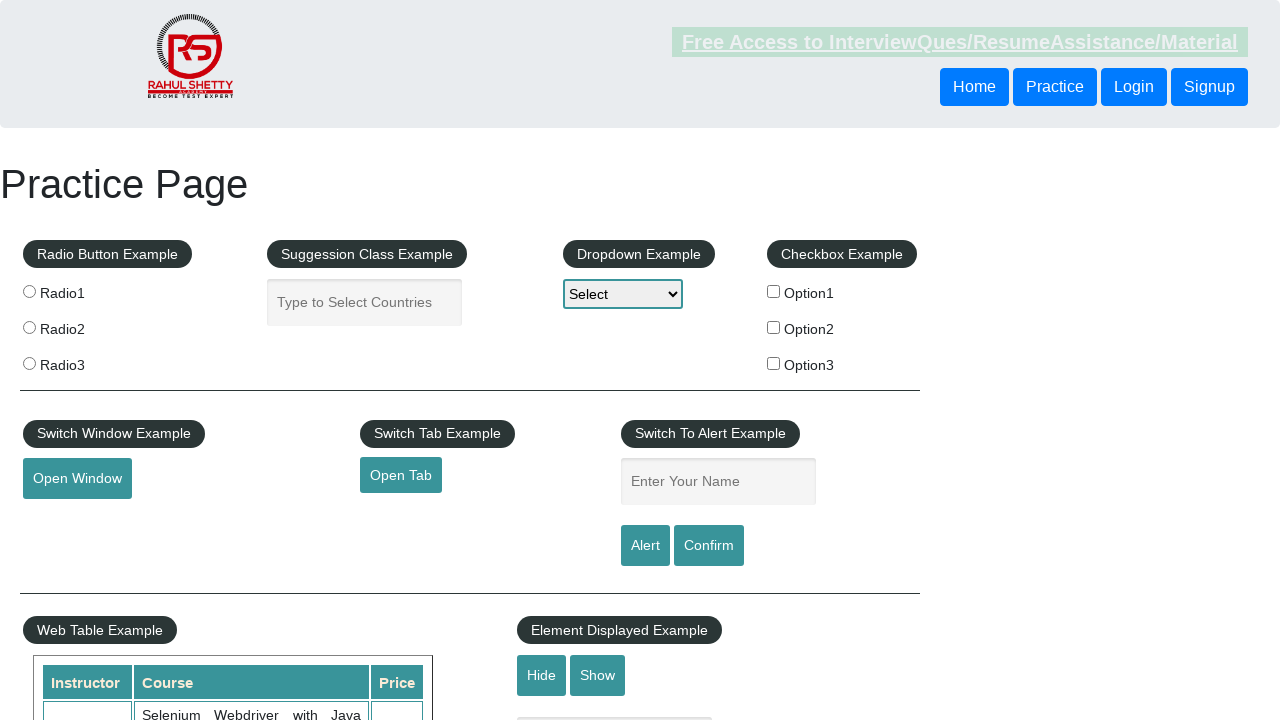

Table element with class 'table-display' loaded on the page
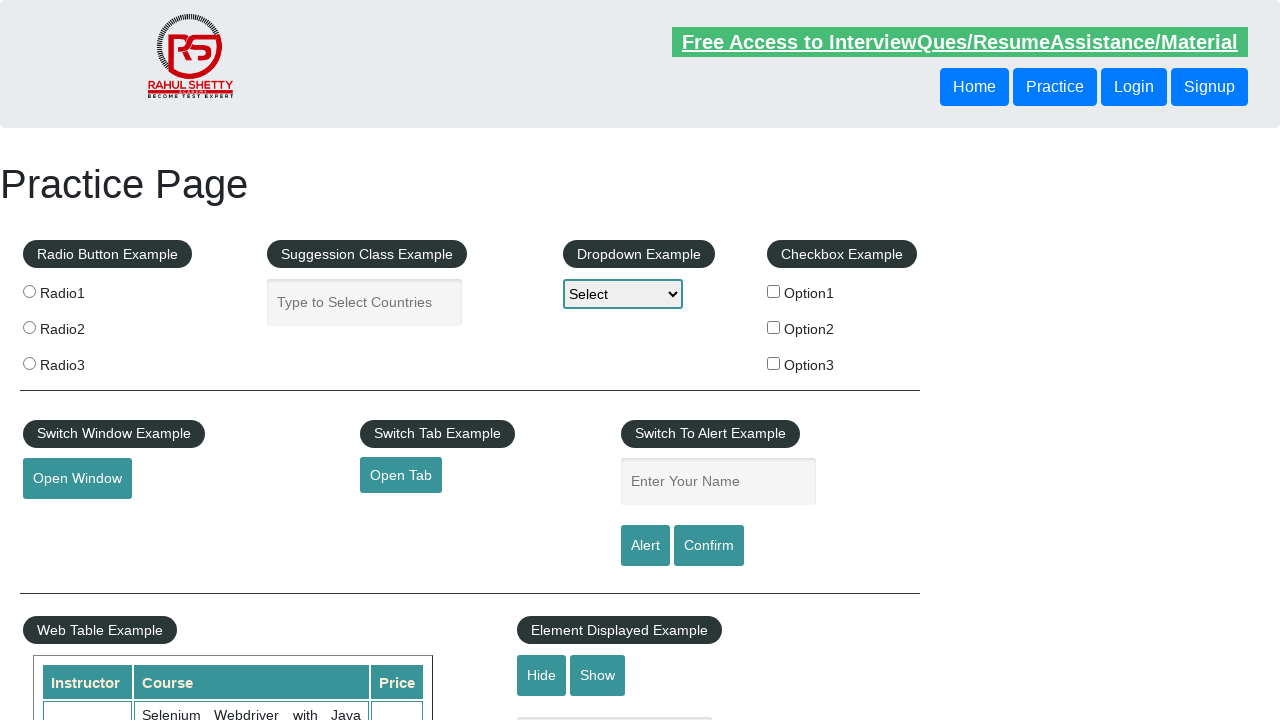

Located the table element
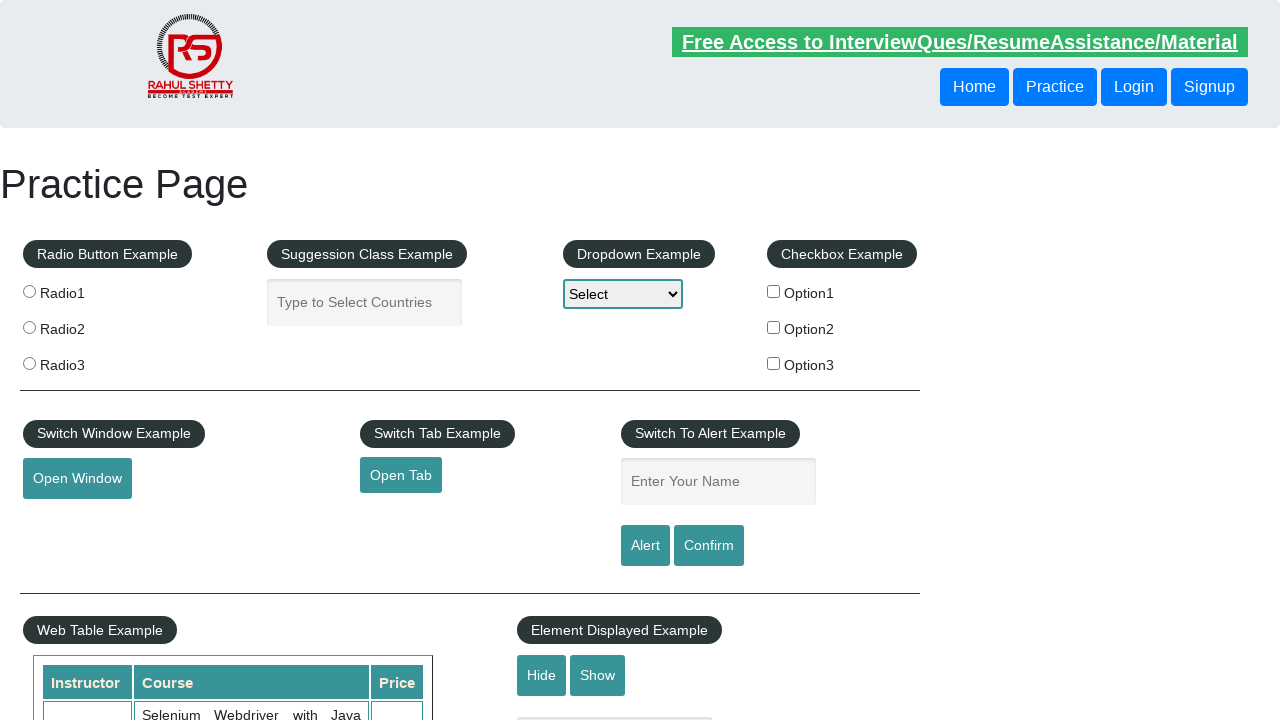

Located all table rows within the table
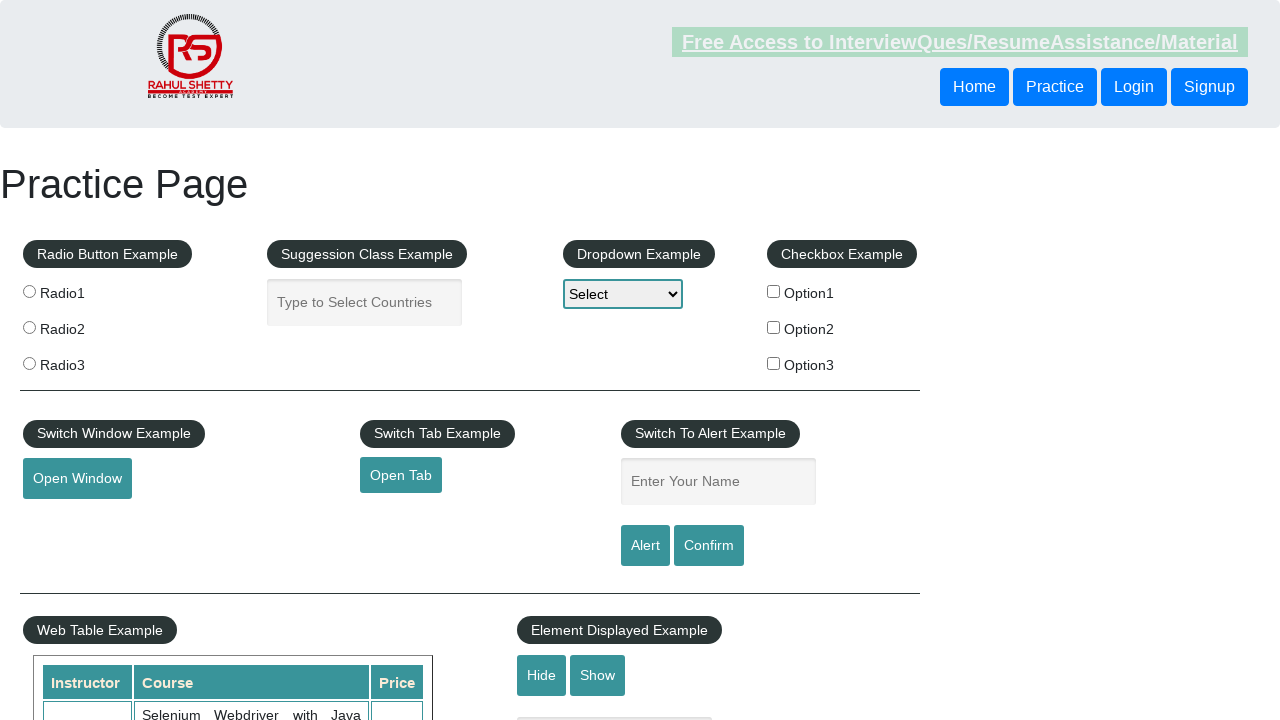

First table row (header) is present and accessible
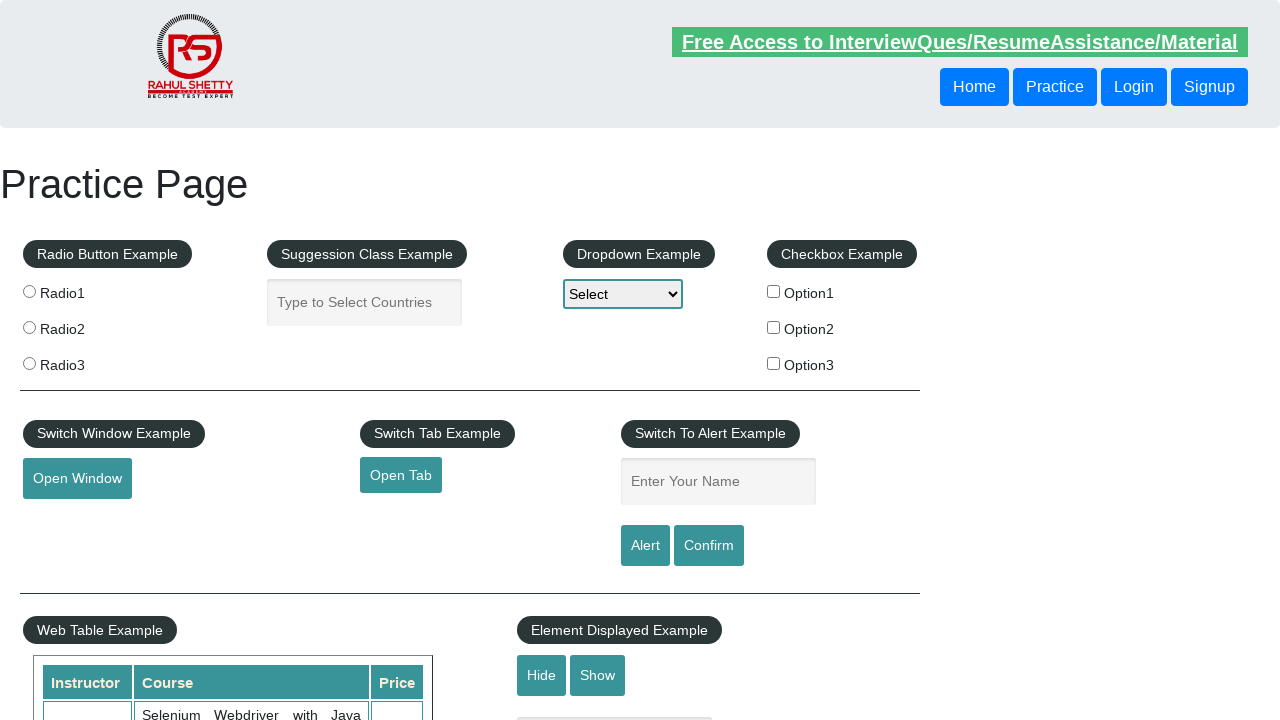

Located the second data row in the table
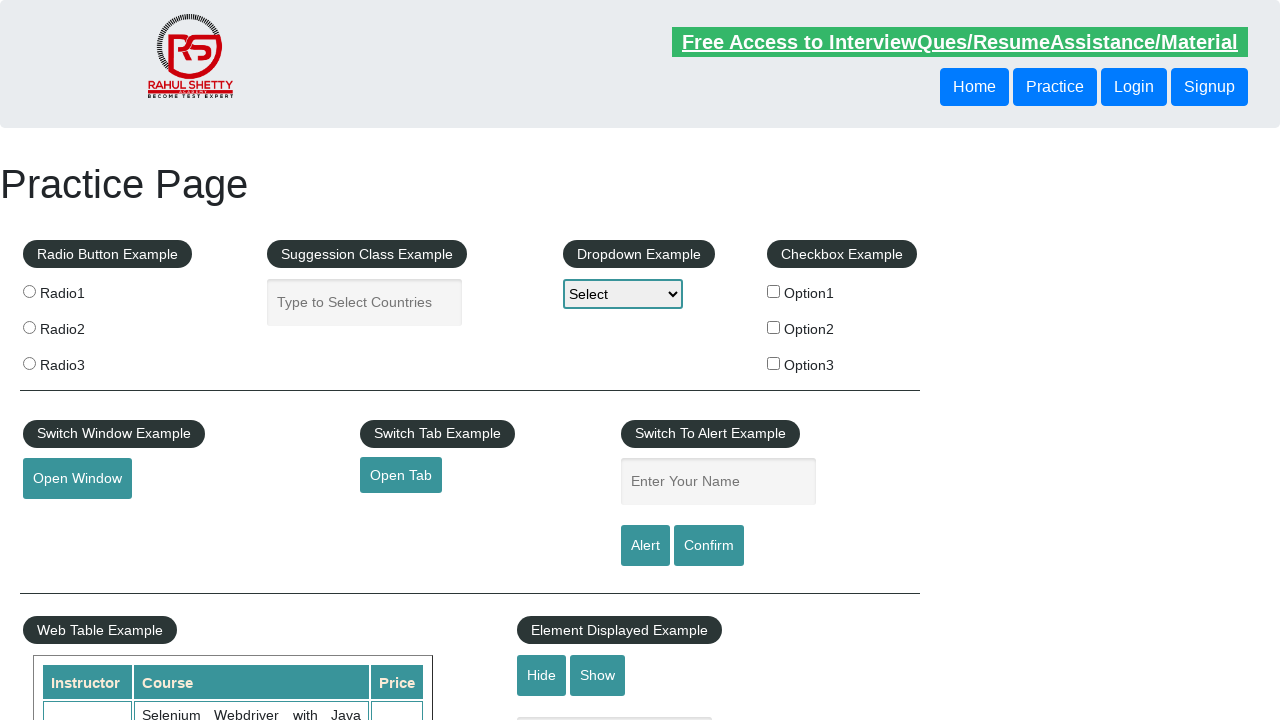

Second data row is present and accessible, confirming table structure and interactivity
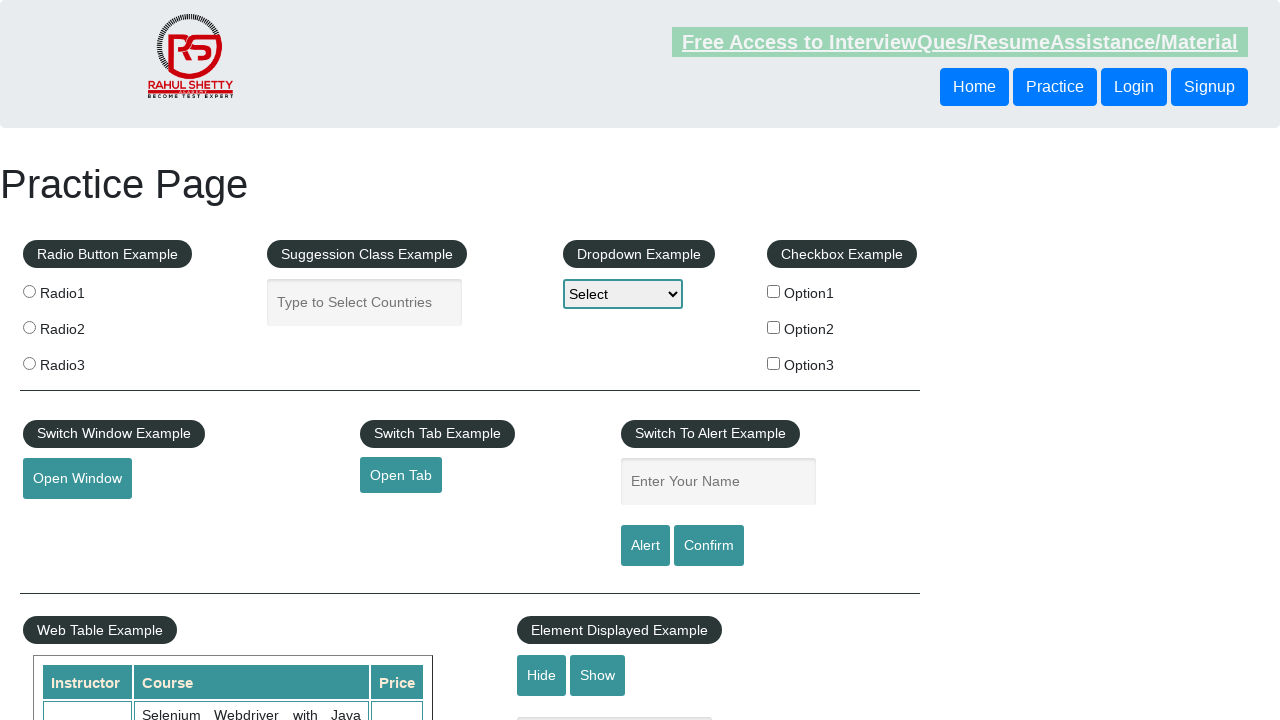

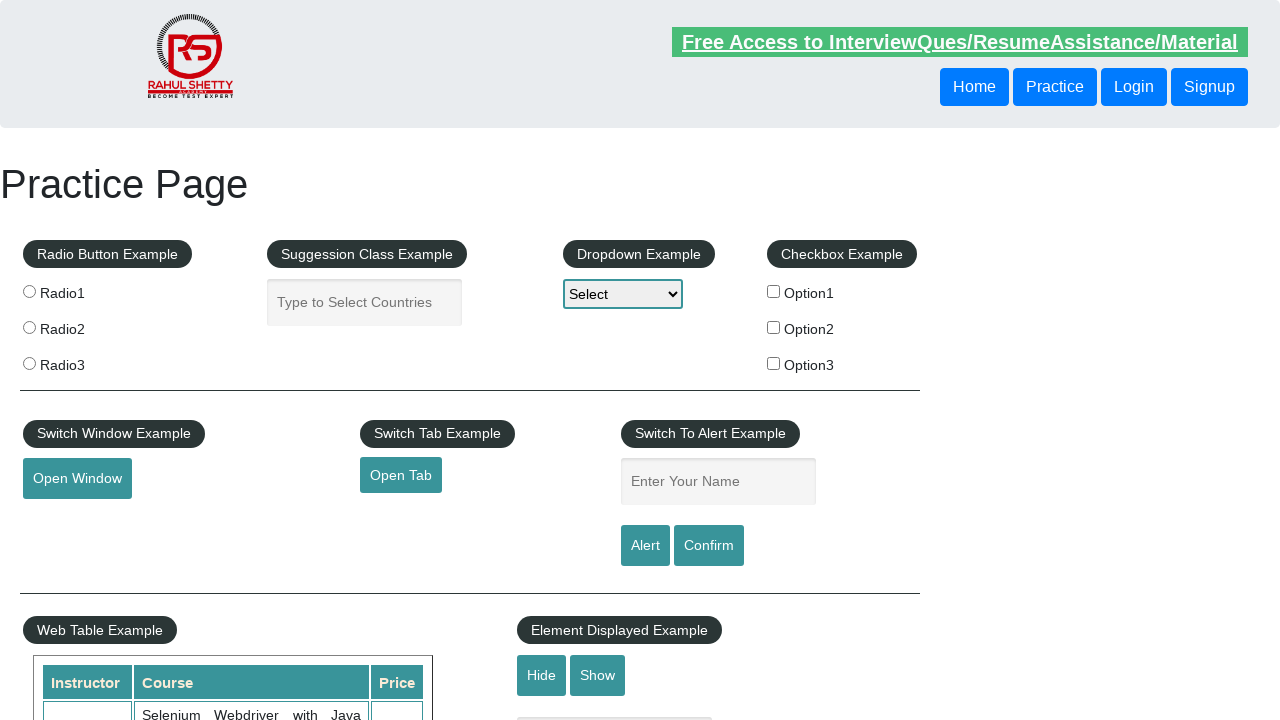